Tests keyboard shortcuts functionality by entering text in a textarea, selecting all with Ctrl+A, copying with Ctrl+C, navigating to another textarea with Tab, and pasting with Ctrl+V

Starting URL: https://text-compare.com/

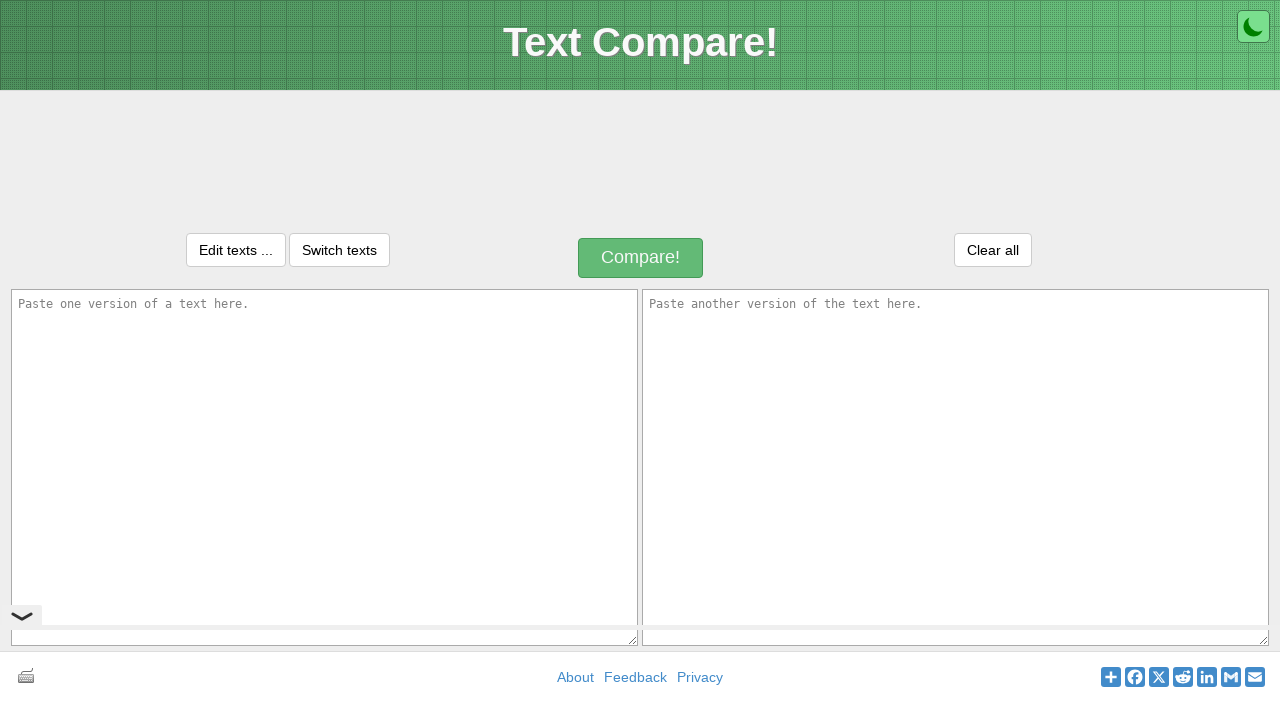

Entered text 'Welcome to Selenium!!' in first textarea on textarea#inputText1
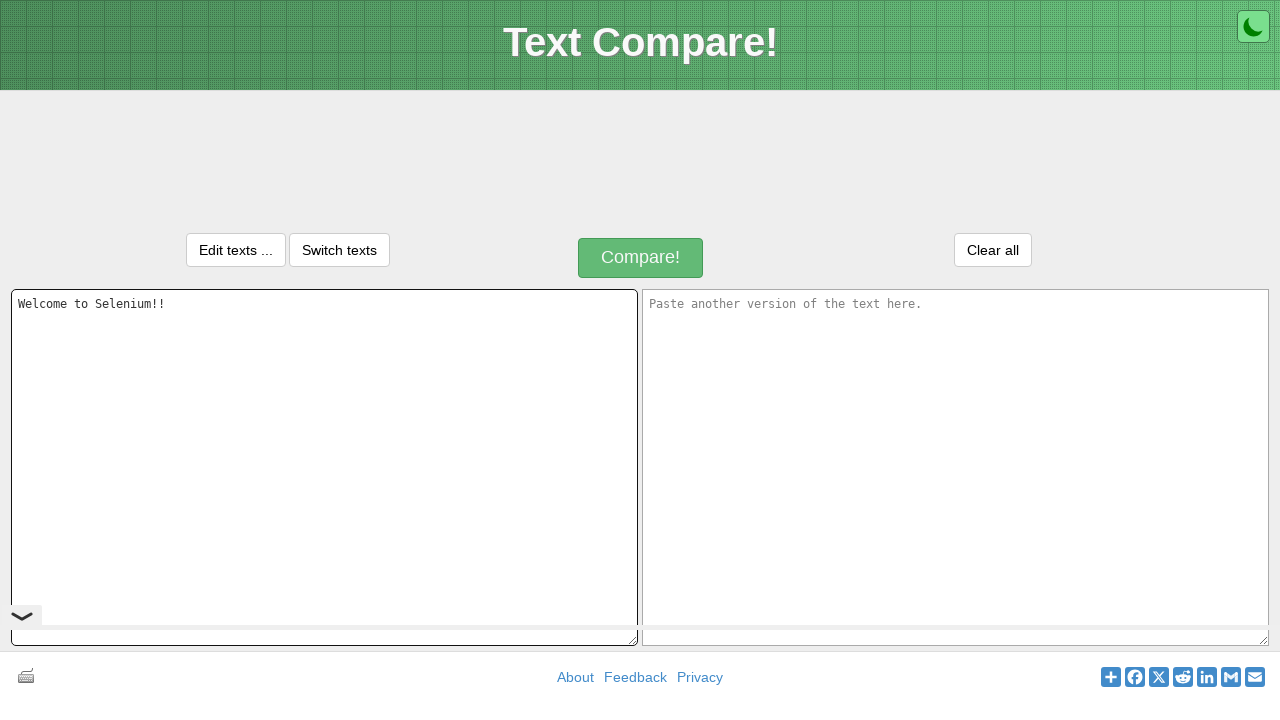

Focused on first textarea on textarea#inputText1
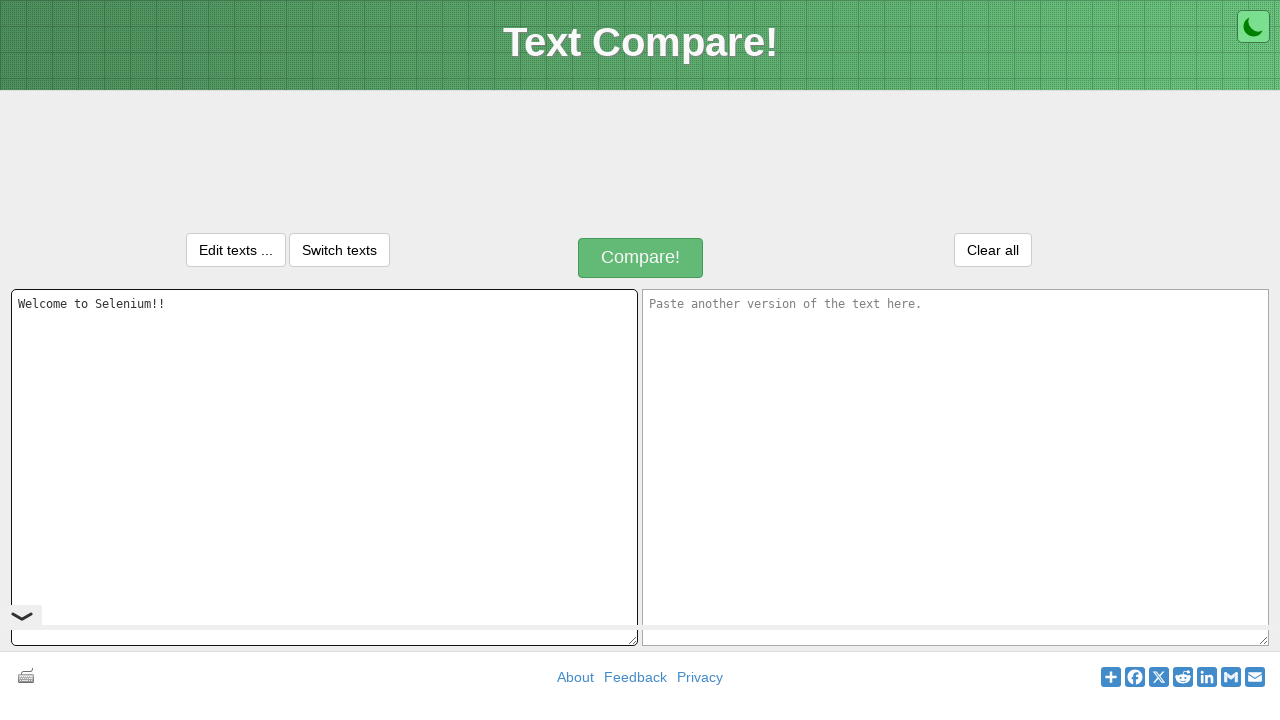

Selected all text with Ctrl+A
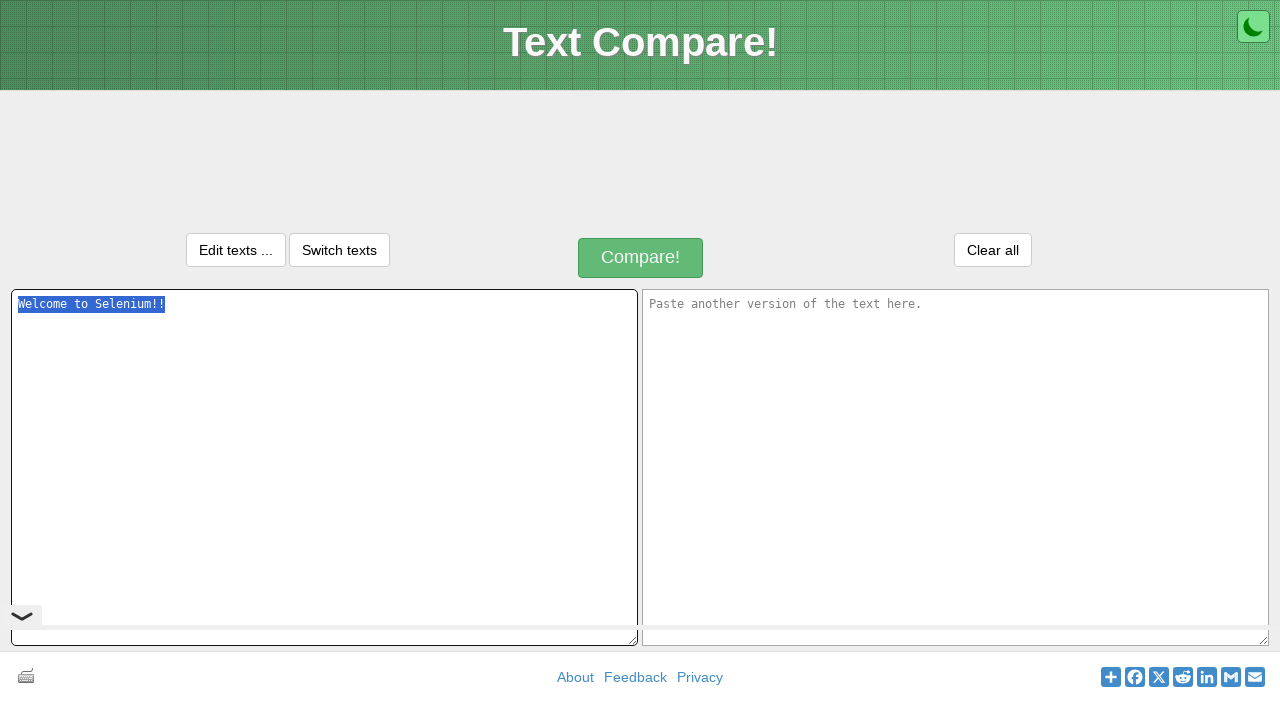

Copied selected text with Ctrl+C
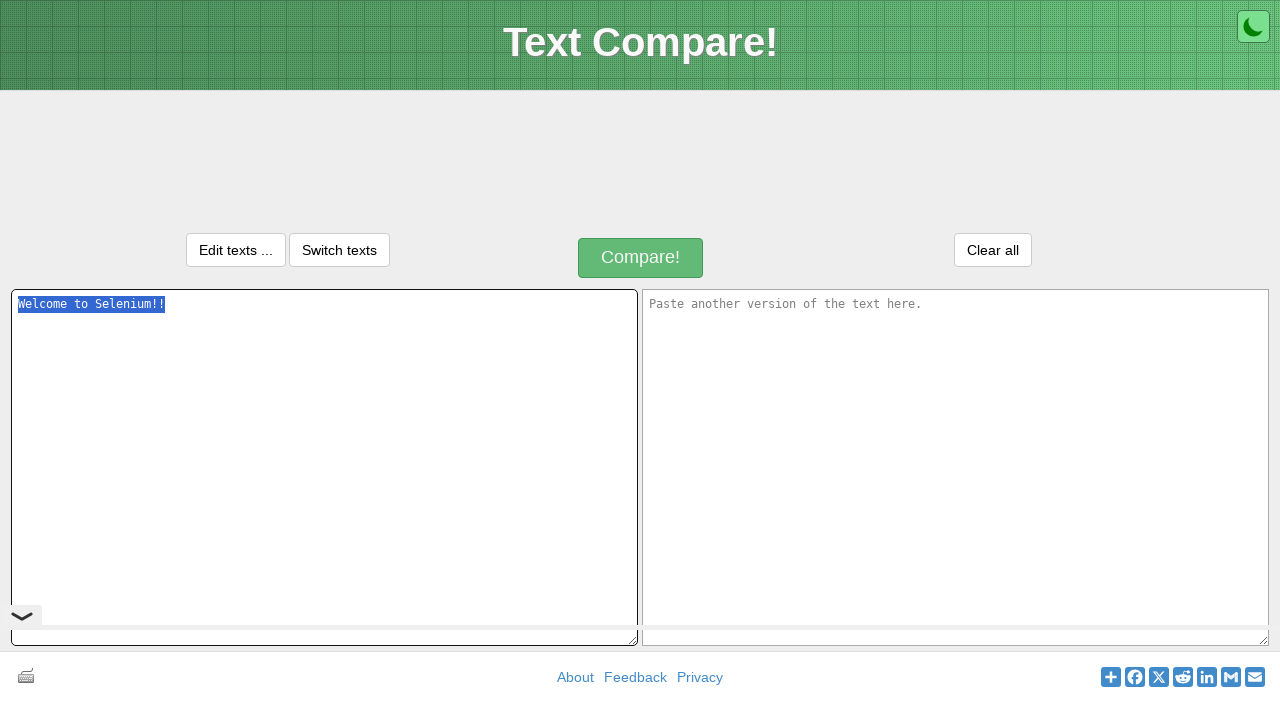

Navigated to second textarea with Tab
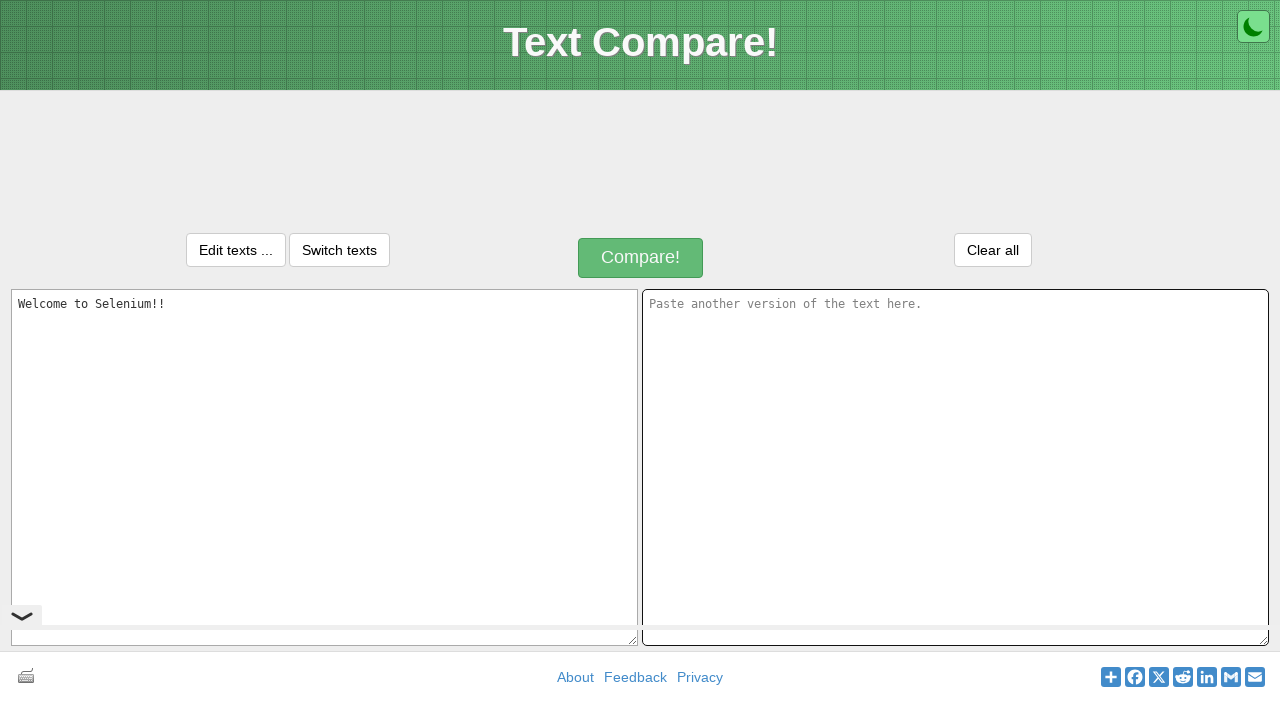

Pasted text with Ctrl+V into second textarea
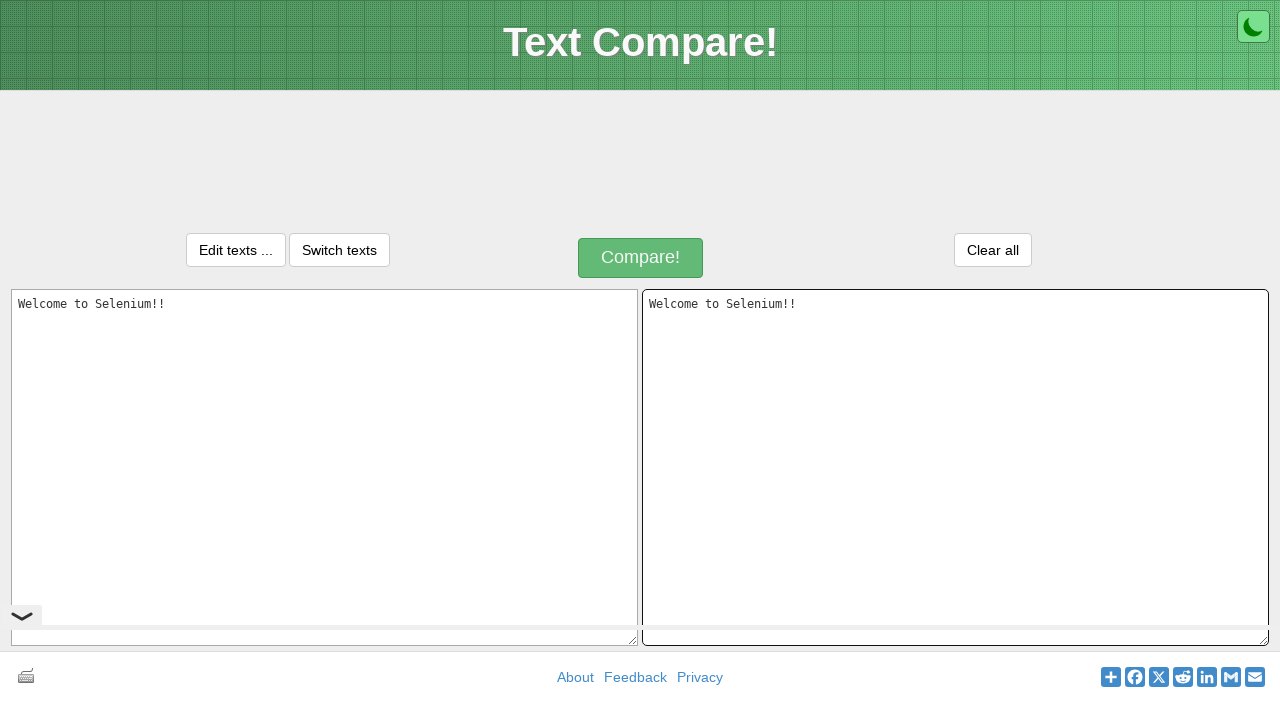

Retrieved text from first textarea for verification
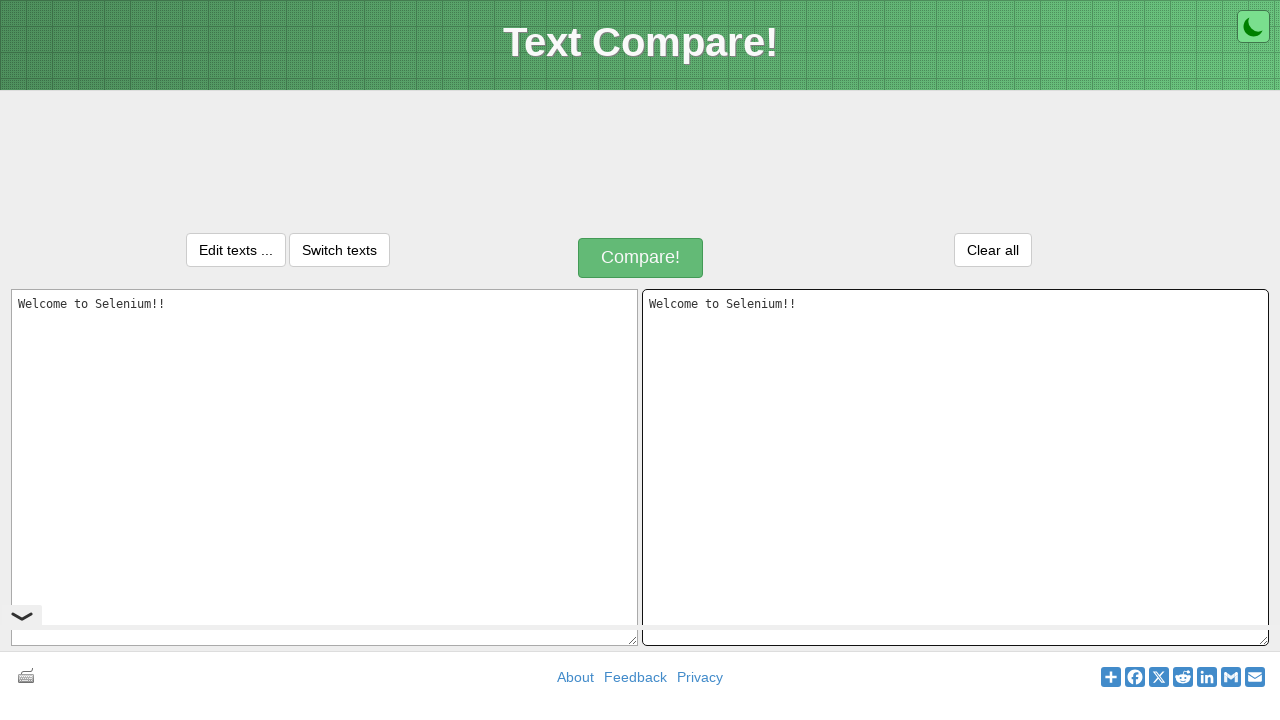

Retrieved text from second textarea for verification
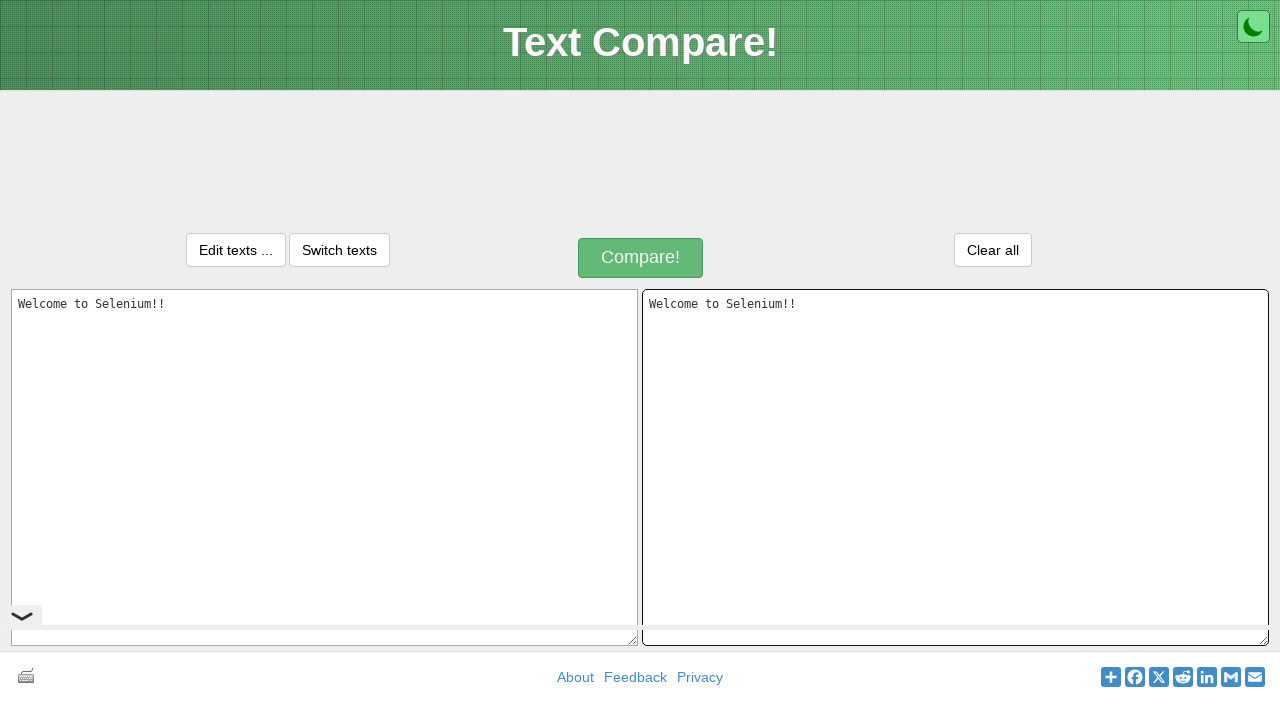

Verified that text was correctly copied from first textarea to second textarea
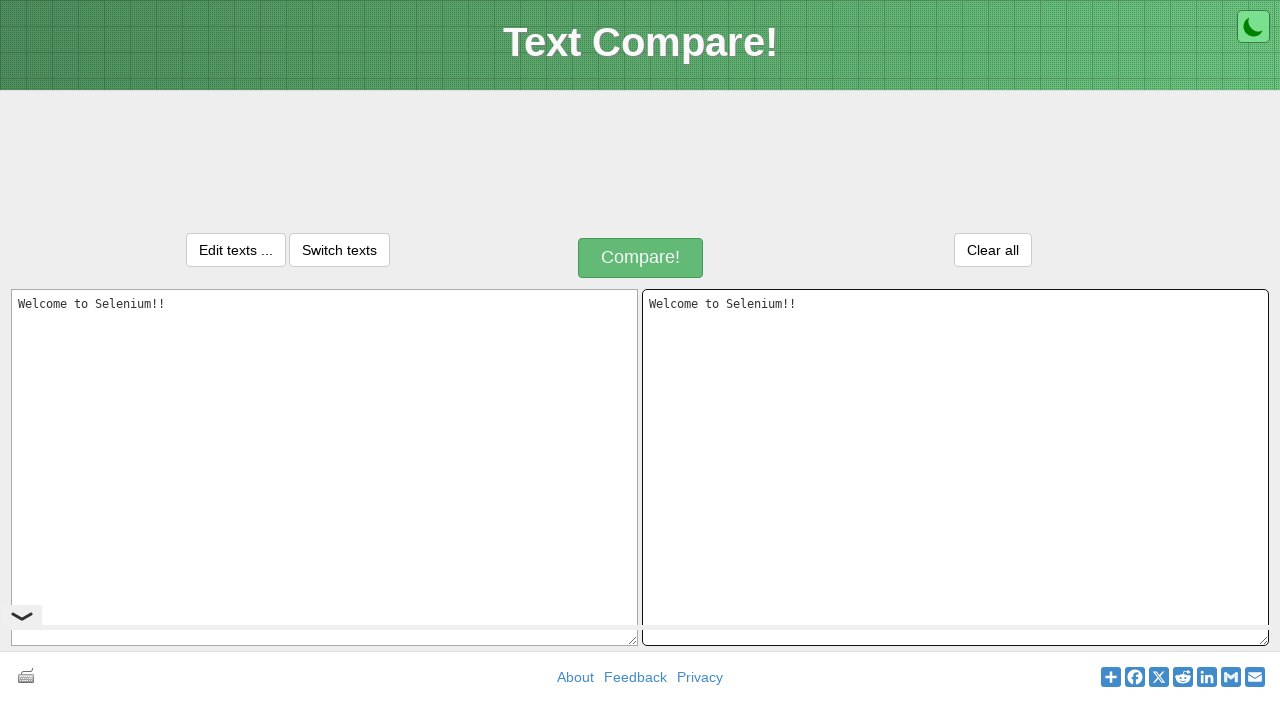

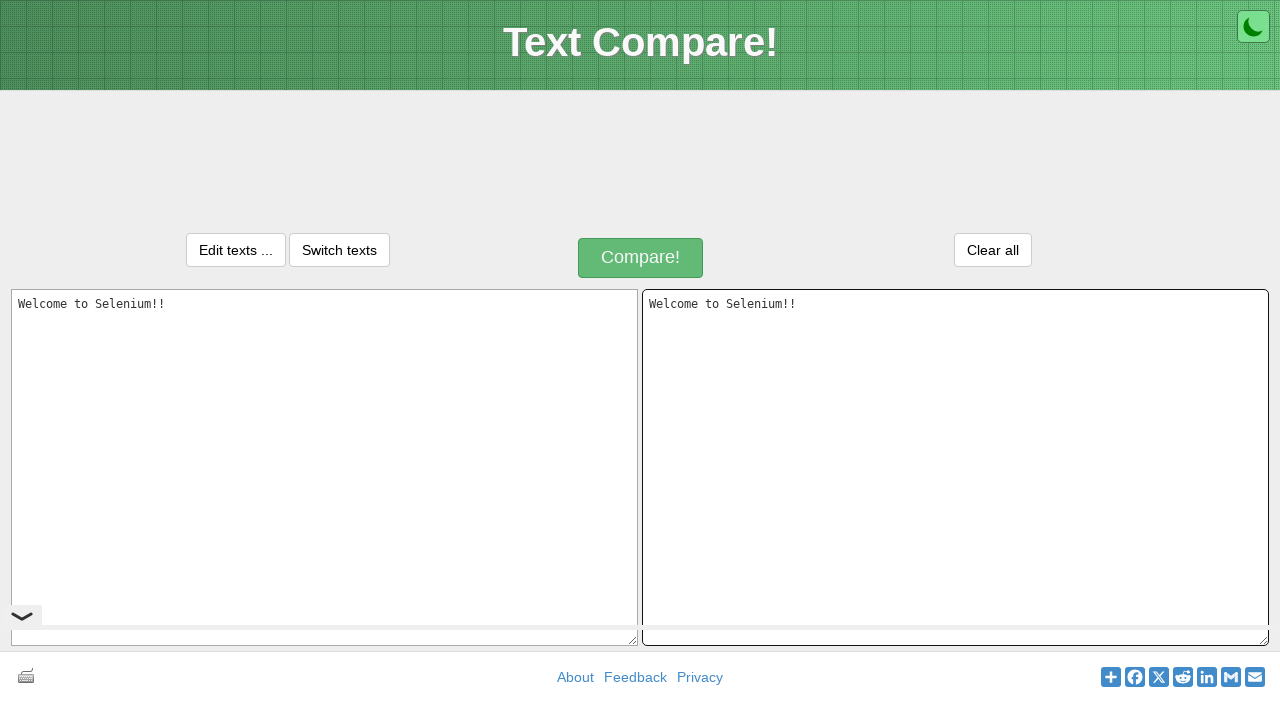